Tests iframe interaction and alert handling on W3Schools tryit editor by switching to an iframe, clicking a button to trigger an alert, and accepting it

Starting URL: https://www.w3schools.com/js/tryit.asp?filename=tryjs_alert

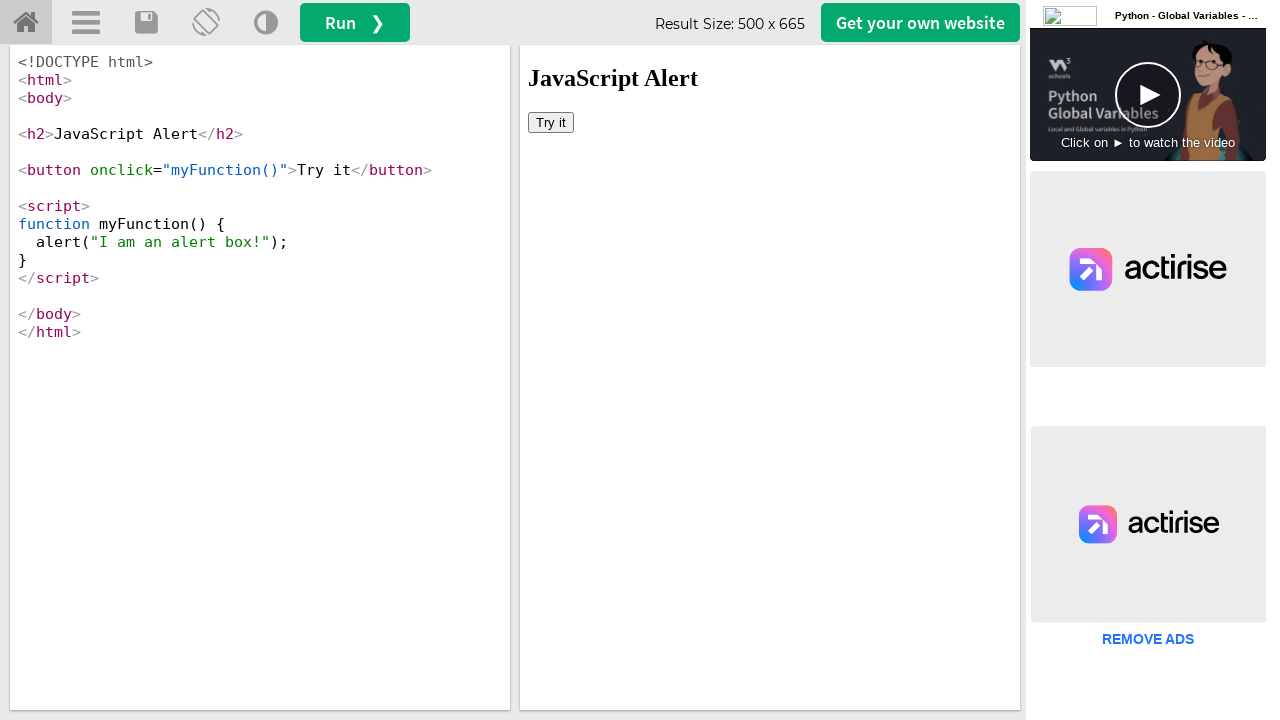

Located iframe with id 'iframeResult' for demo content
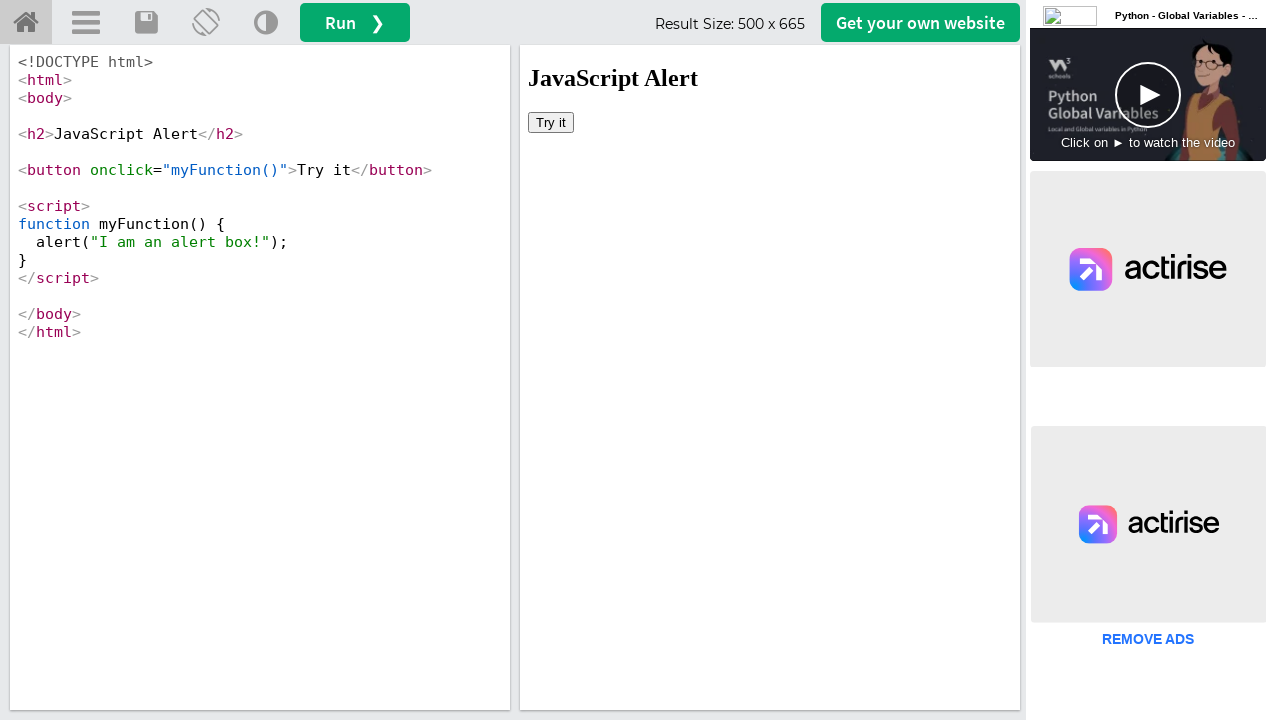

Clicked button inside iframe to trigger alert at (551, 122) on #iframeResult >> internal:control=enter-frame >> xpath=/html/body/button
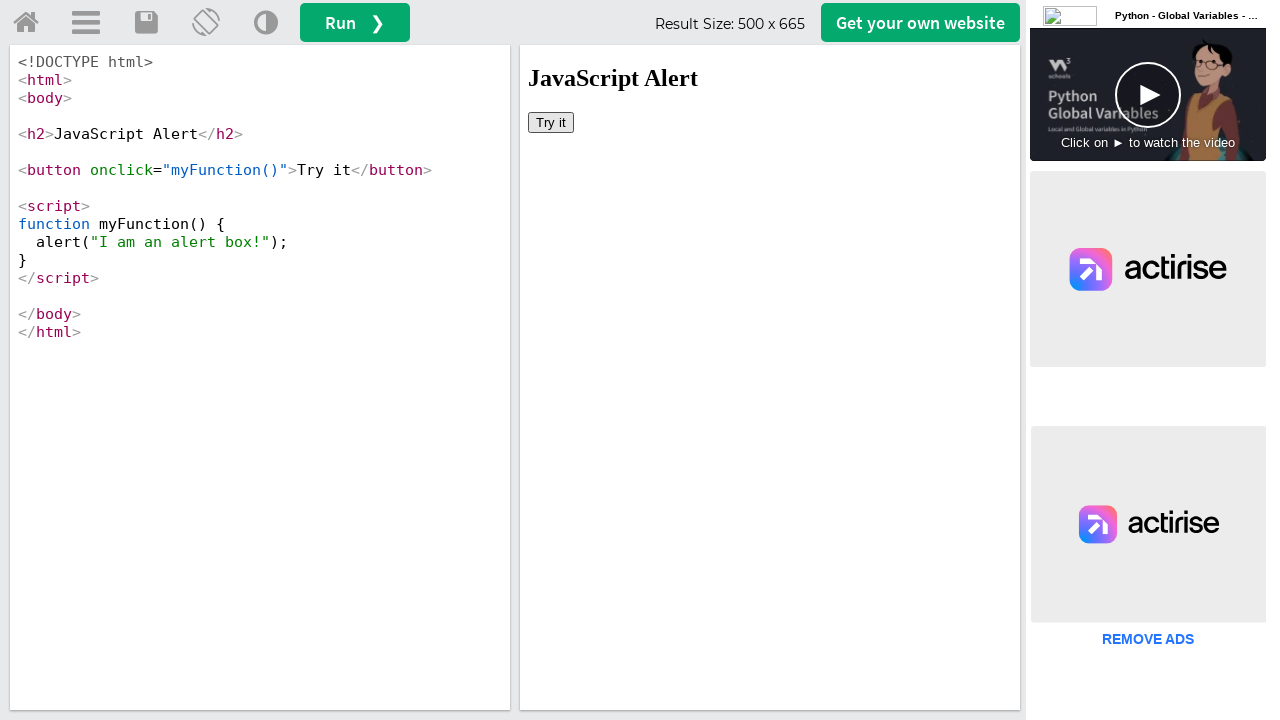

Set up alert dialog handler to accept dialogs
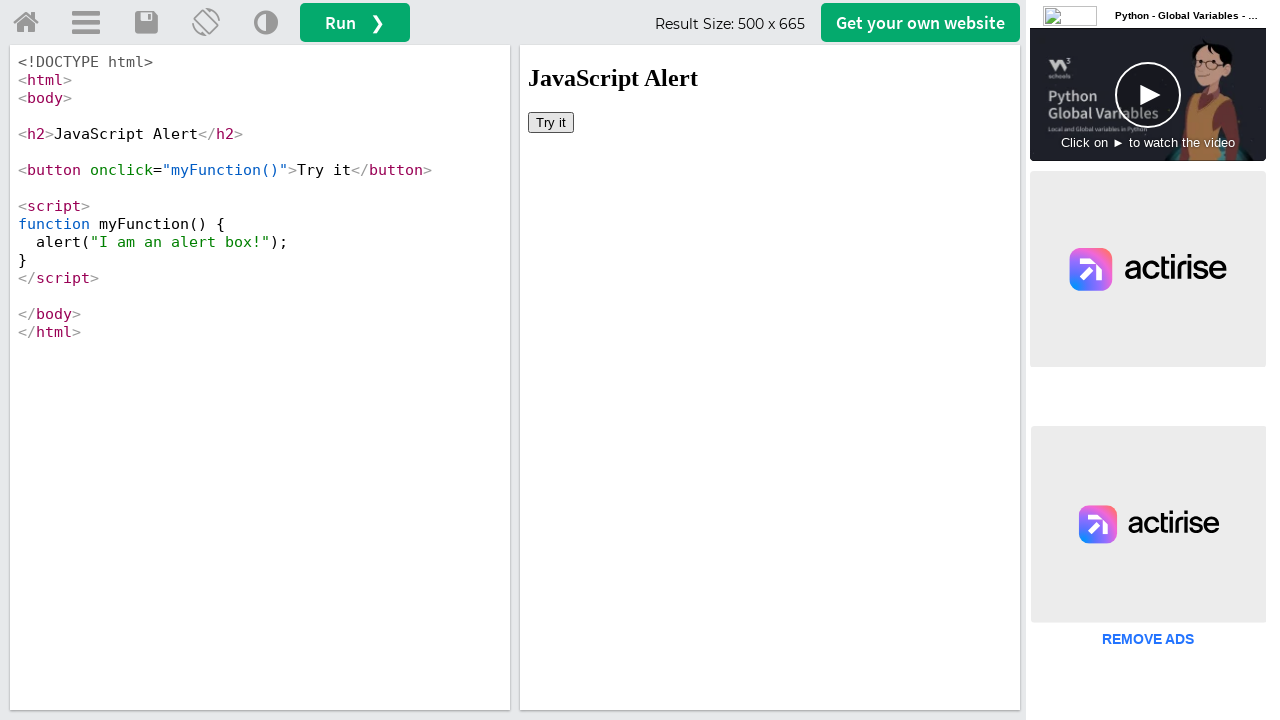

Waited 1 second for alert to be processed
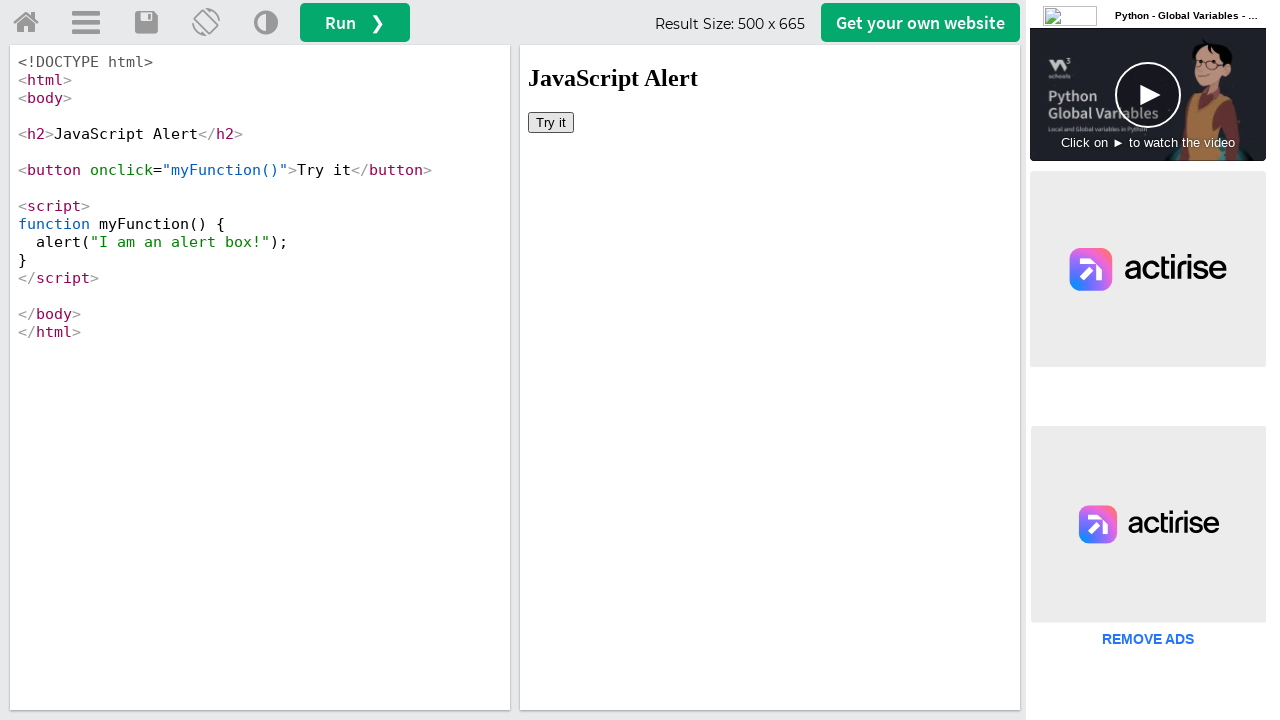

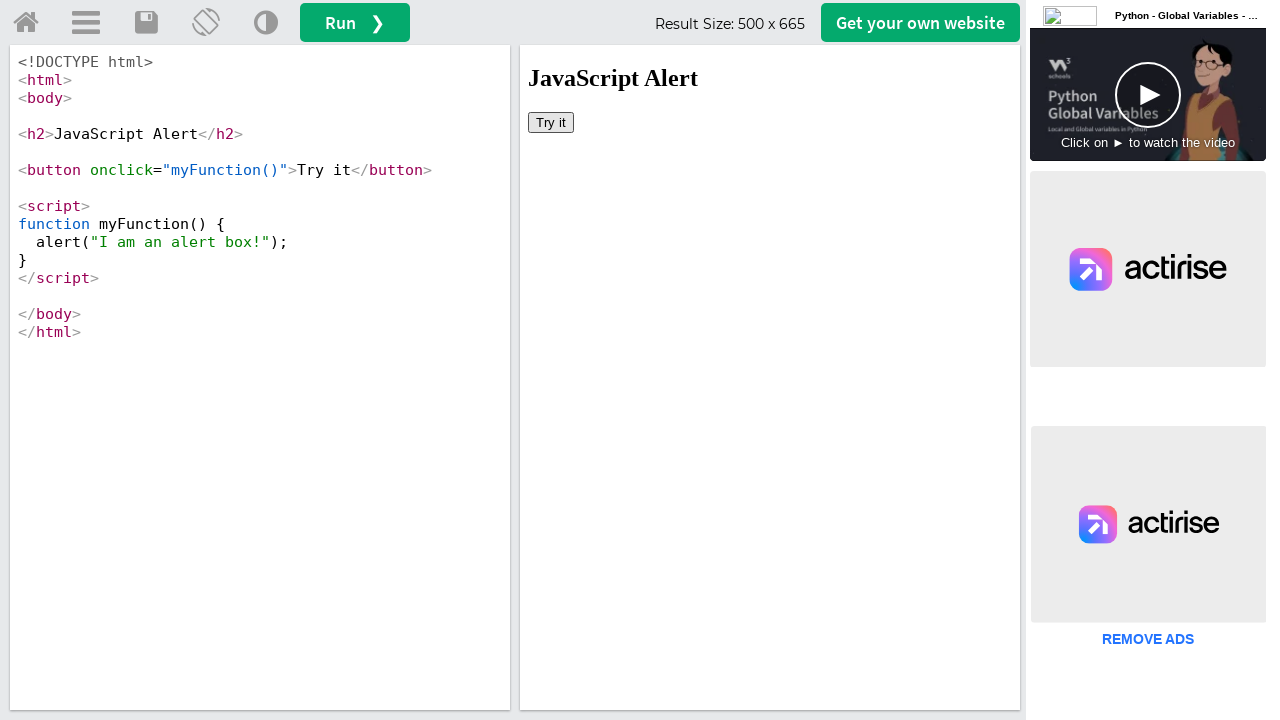